Navigates to the automation exercise website and verifies that navigation header items are displayed and enabled

Starting URL: https://automationexercise.com/

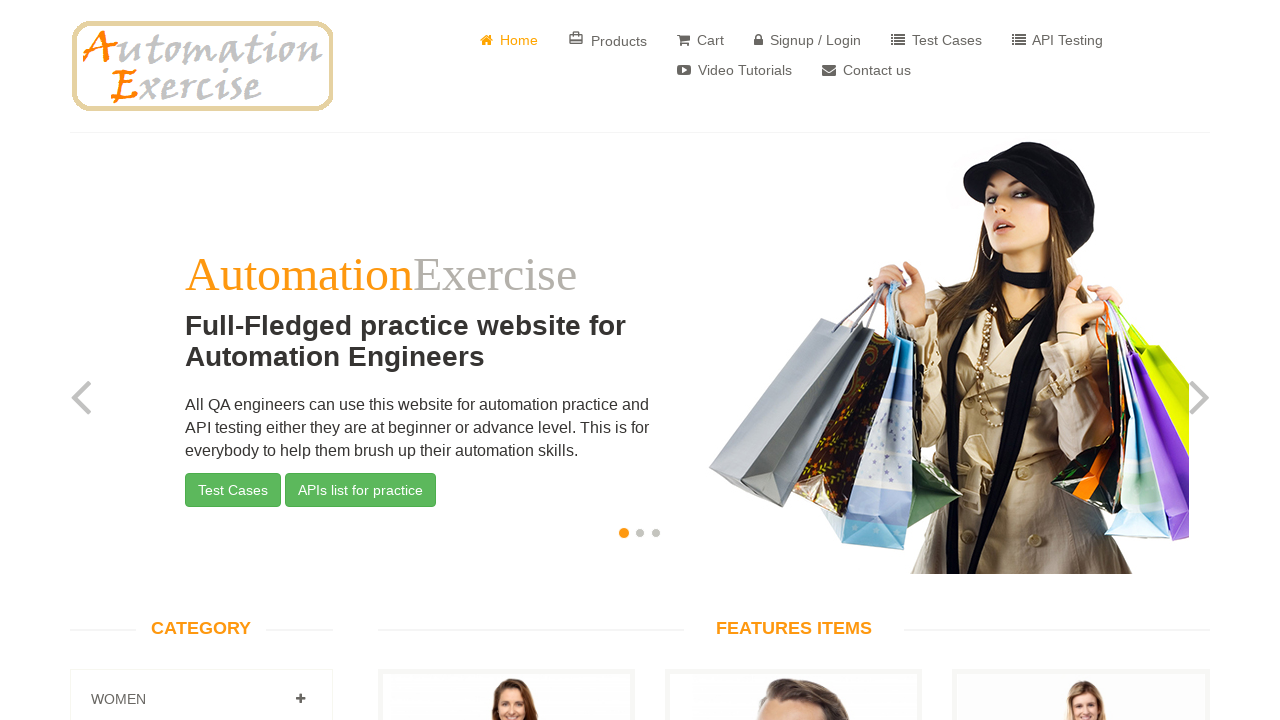

Navigation header selector loaded
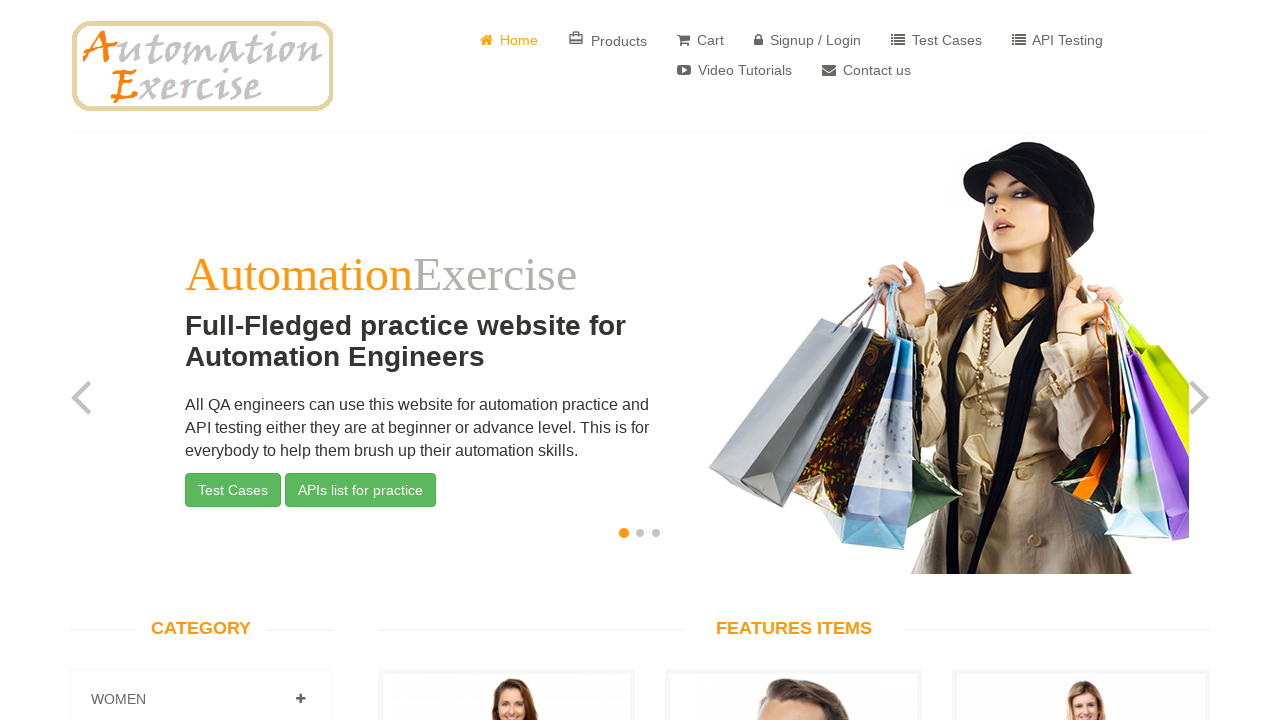

Retrieved all navigation header items
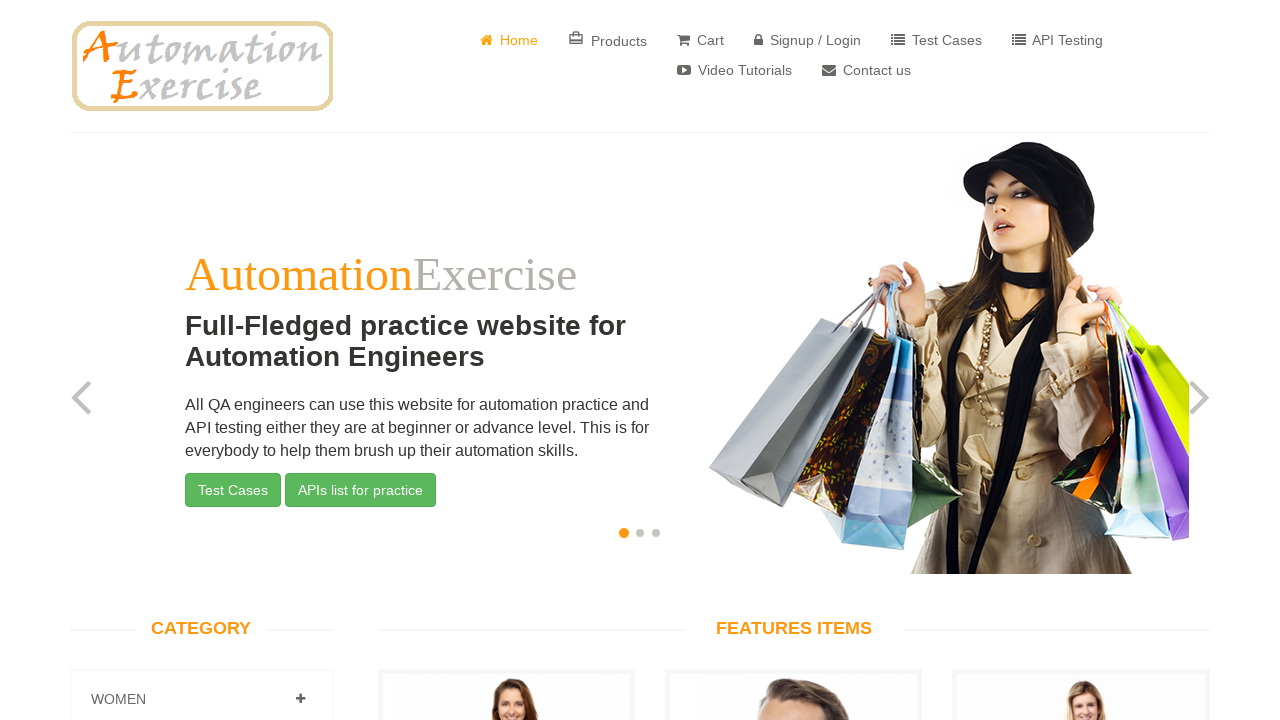

Verified header item is visible
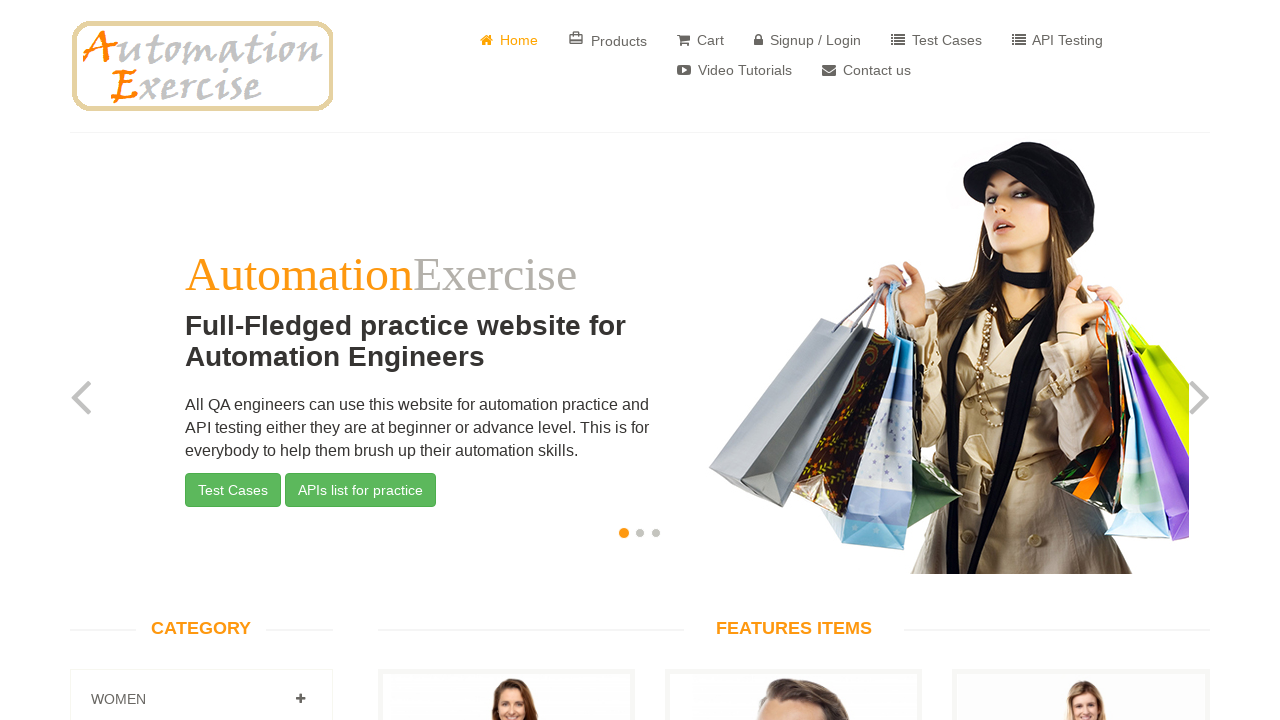

Verified header item is enabled
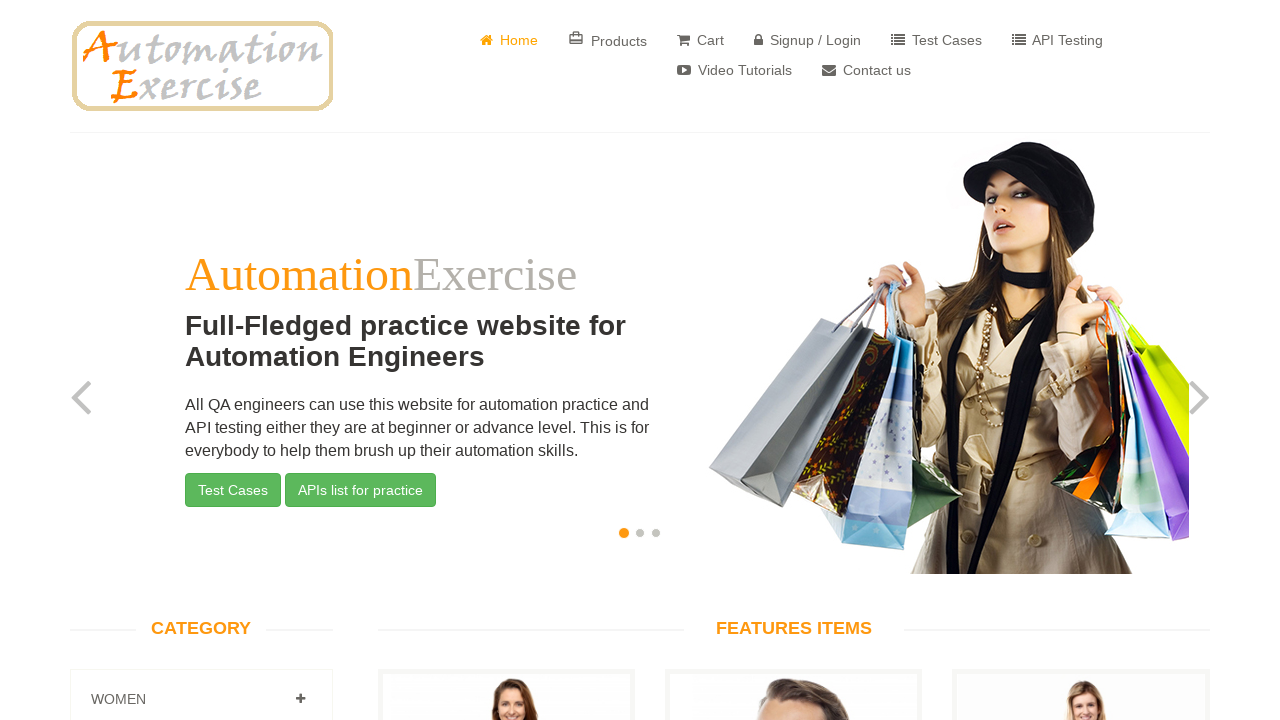

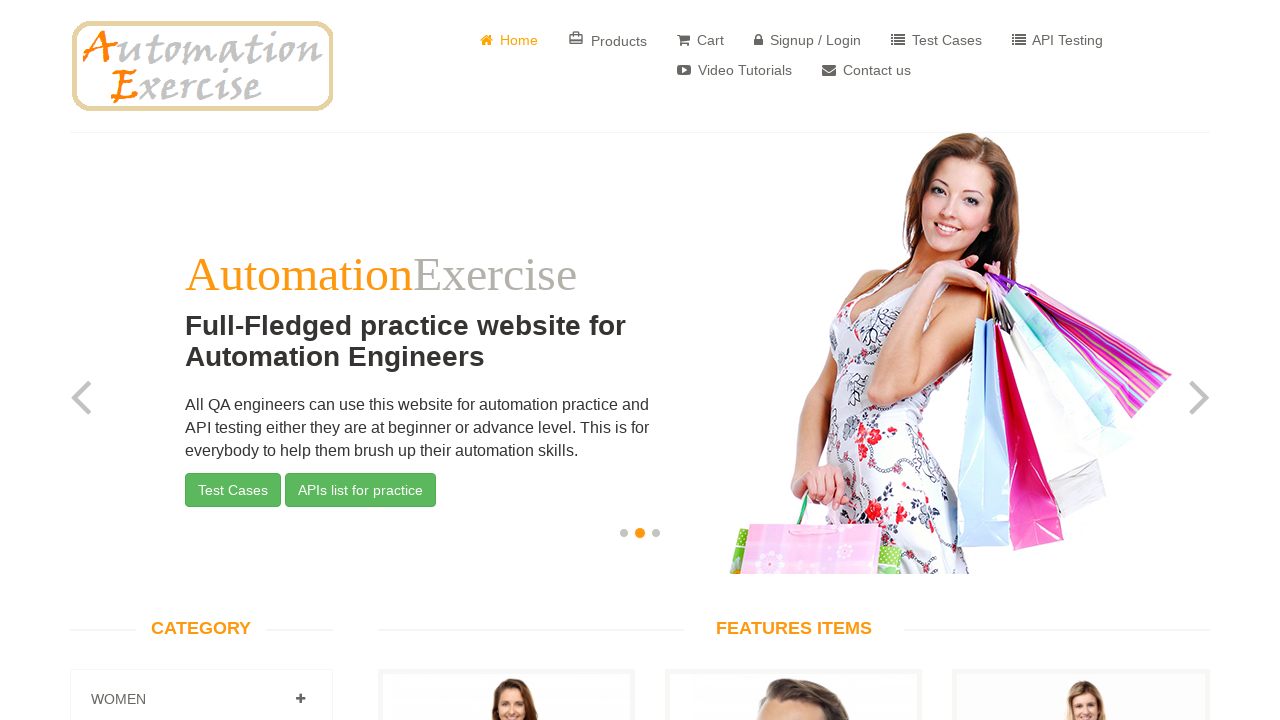